Tests a form that requires reading an attribute value from an element, calculating a mathematical result, filling in the answer, checking a checkbox, selecting a radio button, and submitting the form.

Starting URL: http://suninjuly.github.io/get_attribute.html

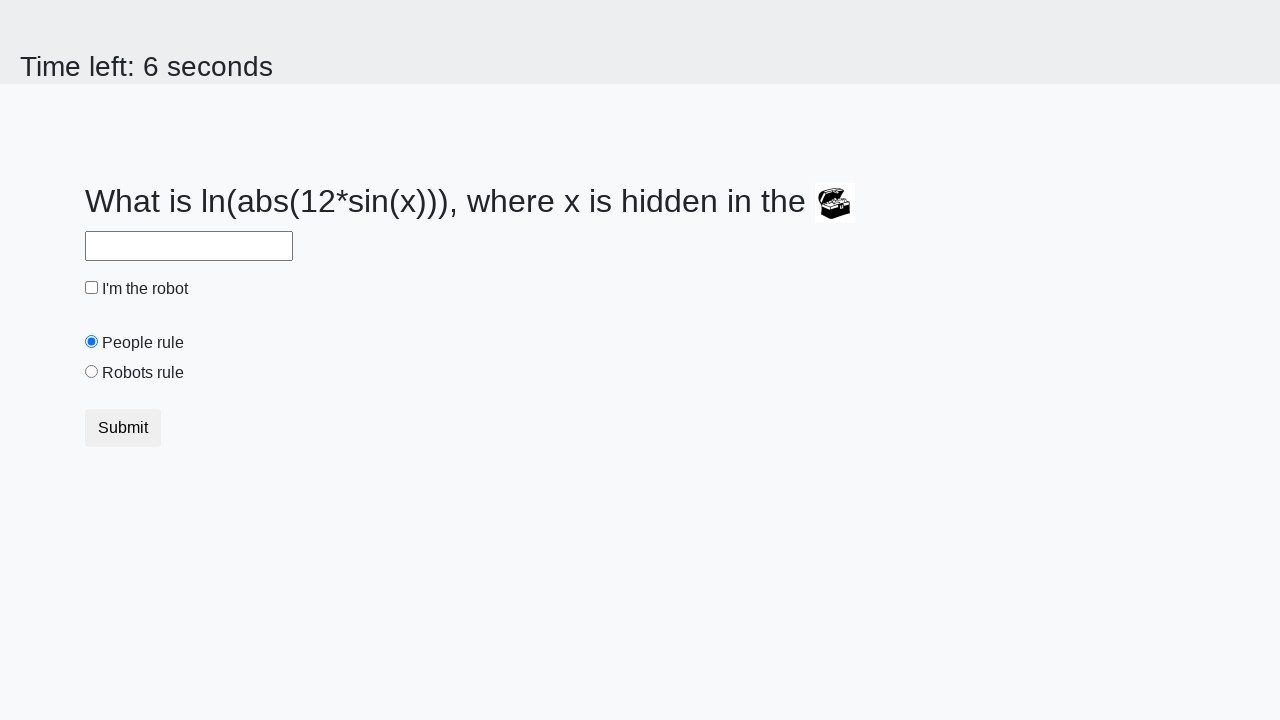

Retrieved 'valuex' attribute from treasure element
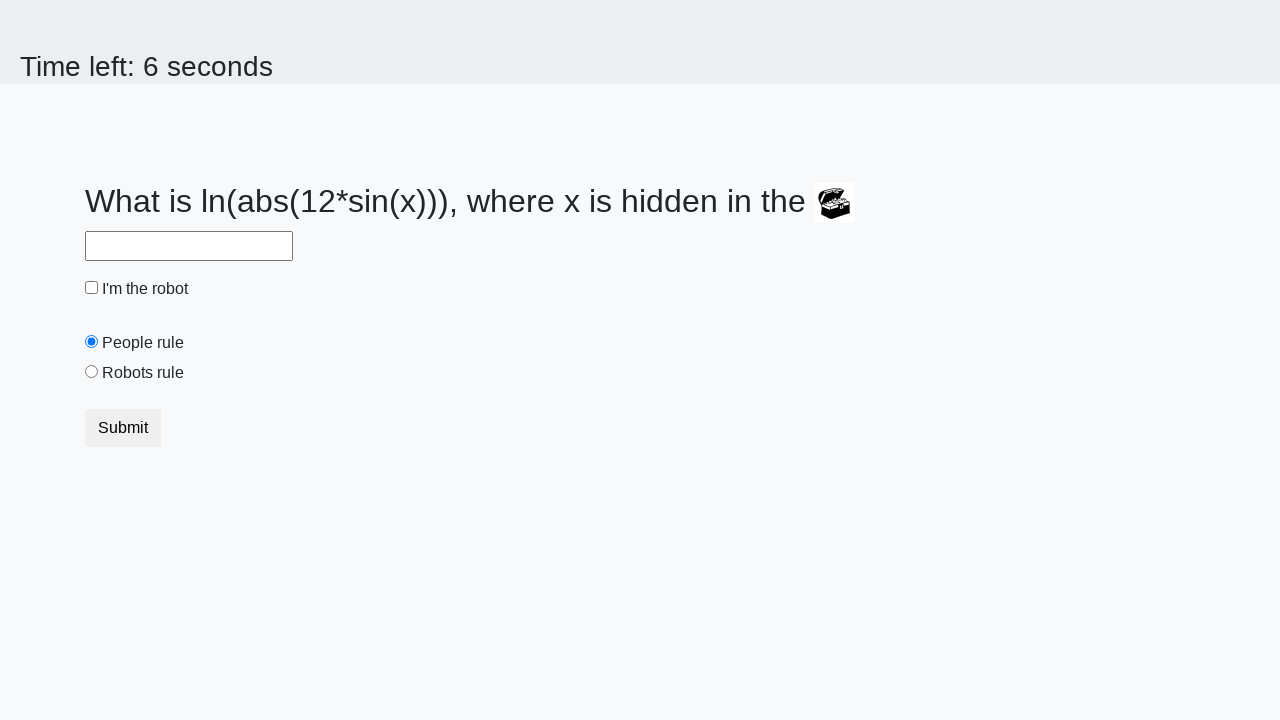

Calculated mathematical result using formula: log(|12*sin(x)|)
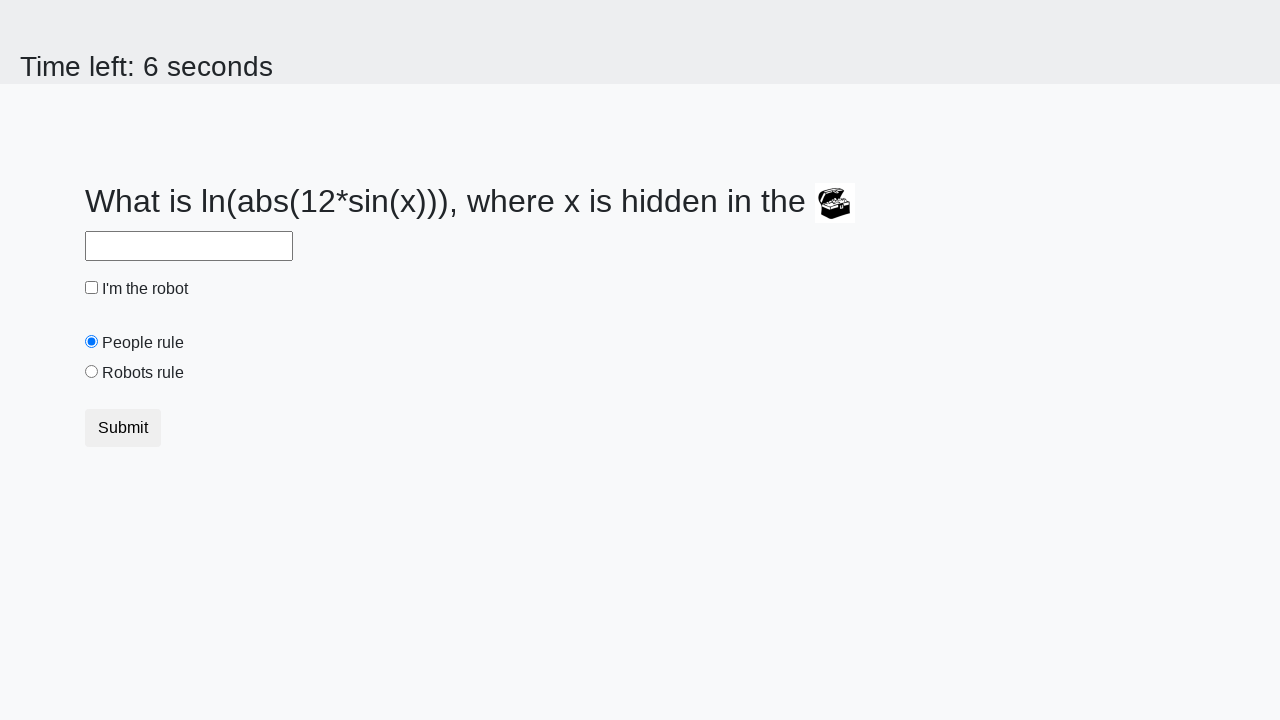

Filled answer field with calculated value on #answer
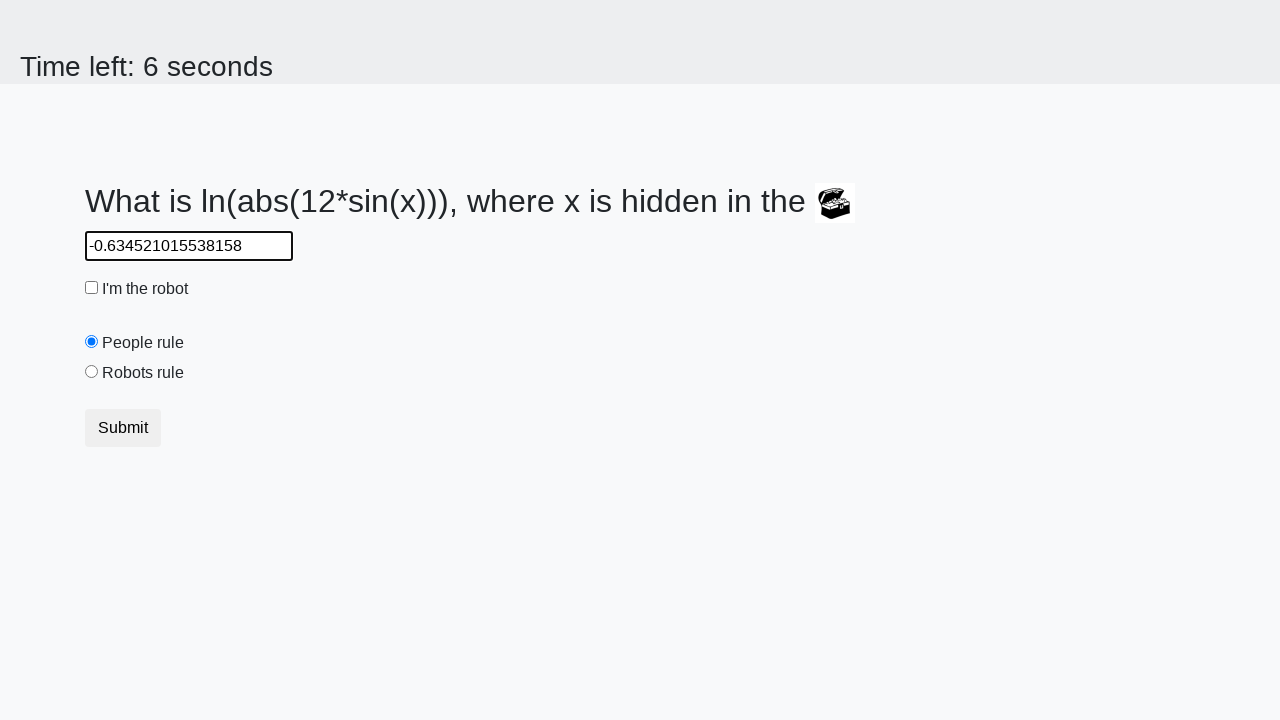

Checked the robot checkbox at (92, 288) on #robotCheckbox
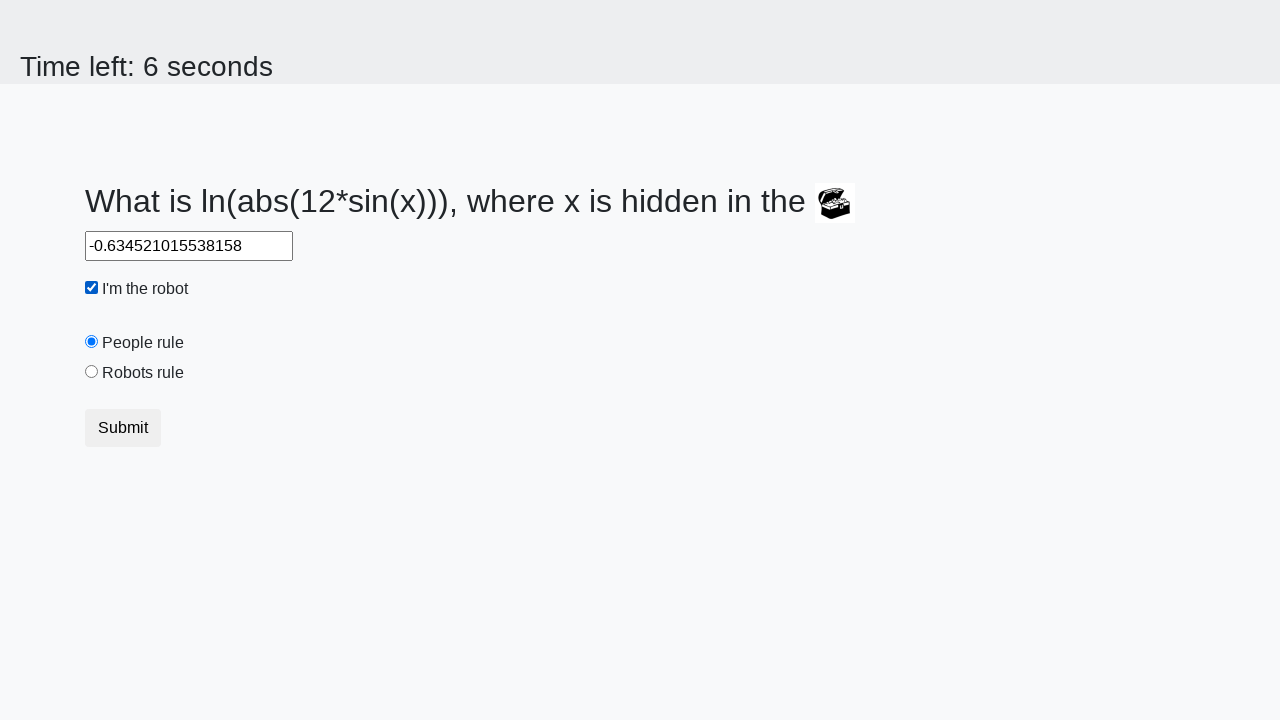

Selected the 'robots rule' radio button at (92, 372) on #robotsRule
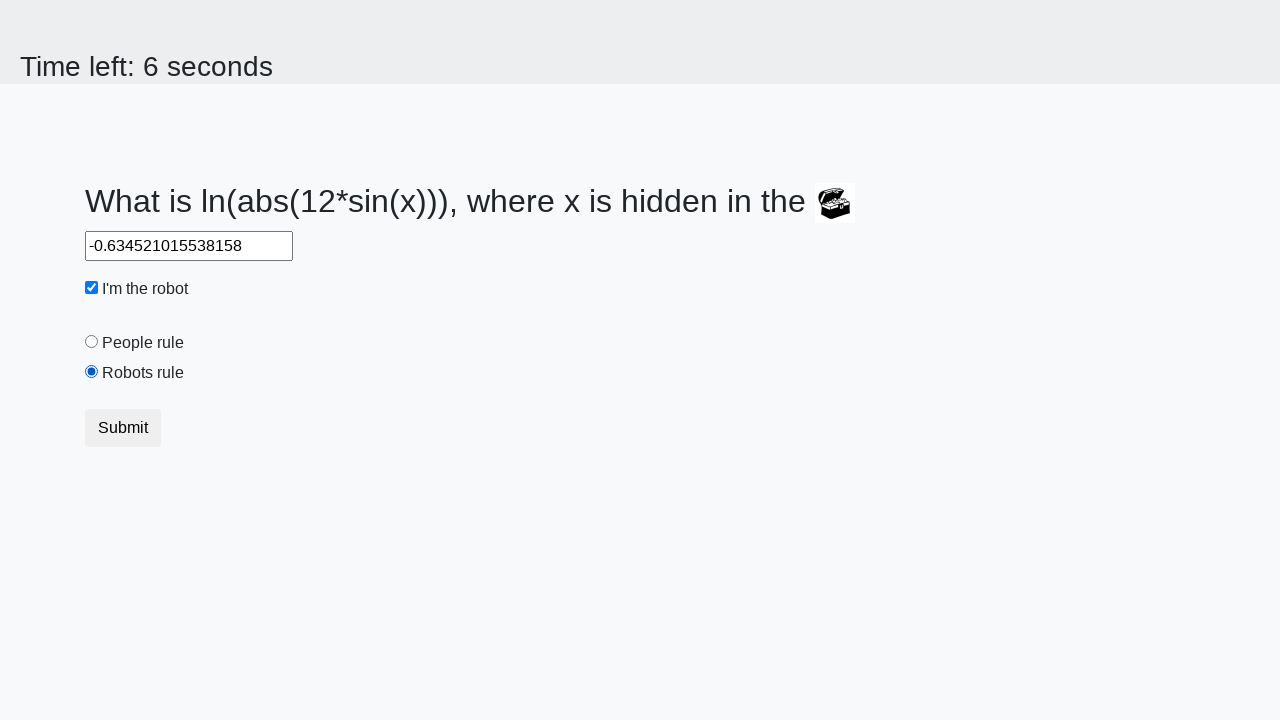

Clicked submit button to submit form at (123, 428) on button.btn
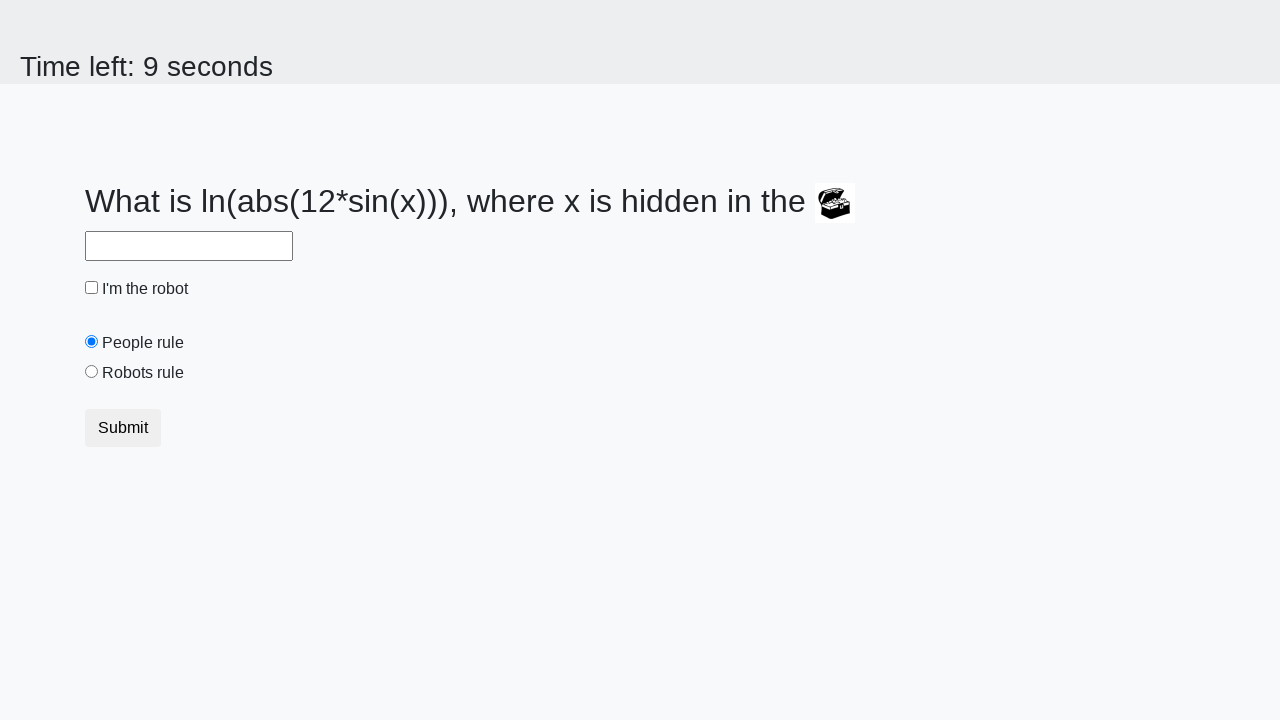

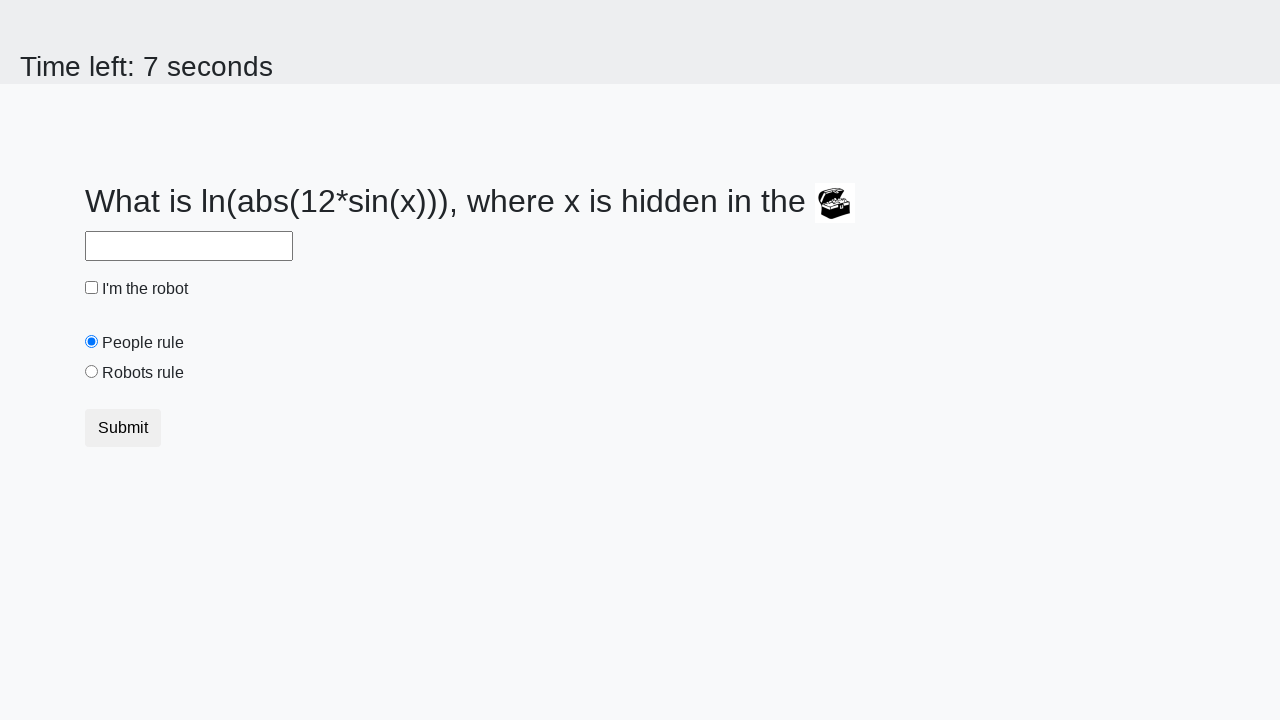